Navigates to Python.org homepage and verifies that event information is displayed in the events widget

Starting URL: https://www.python.org

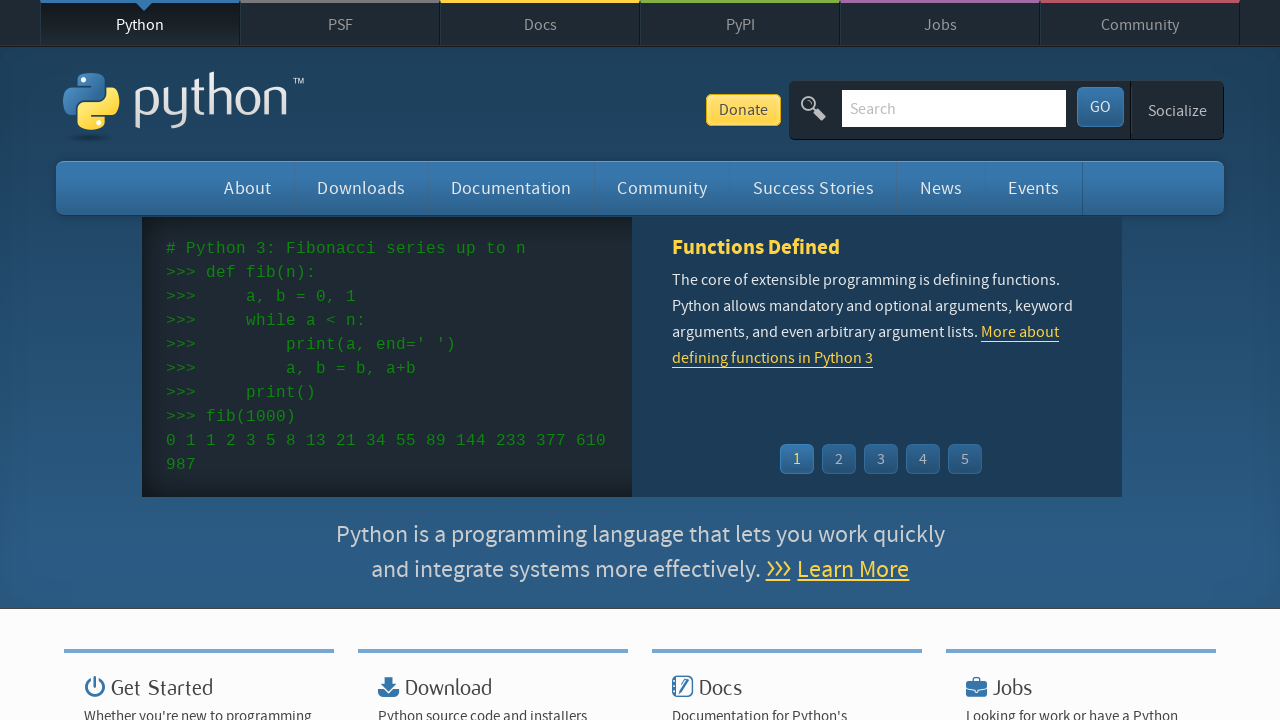

Navigated to Python.org homepage
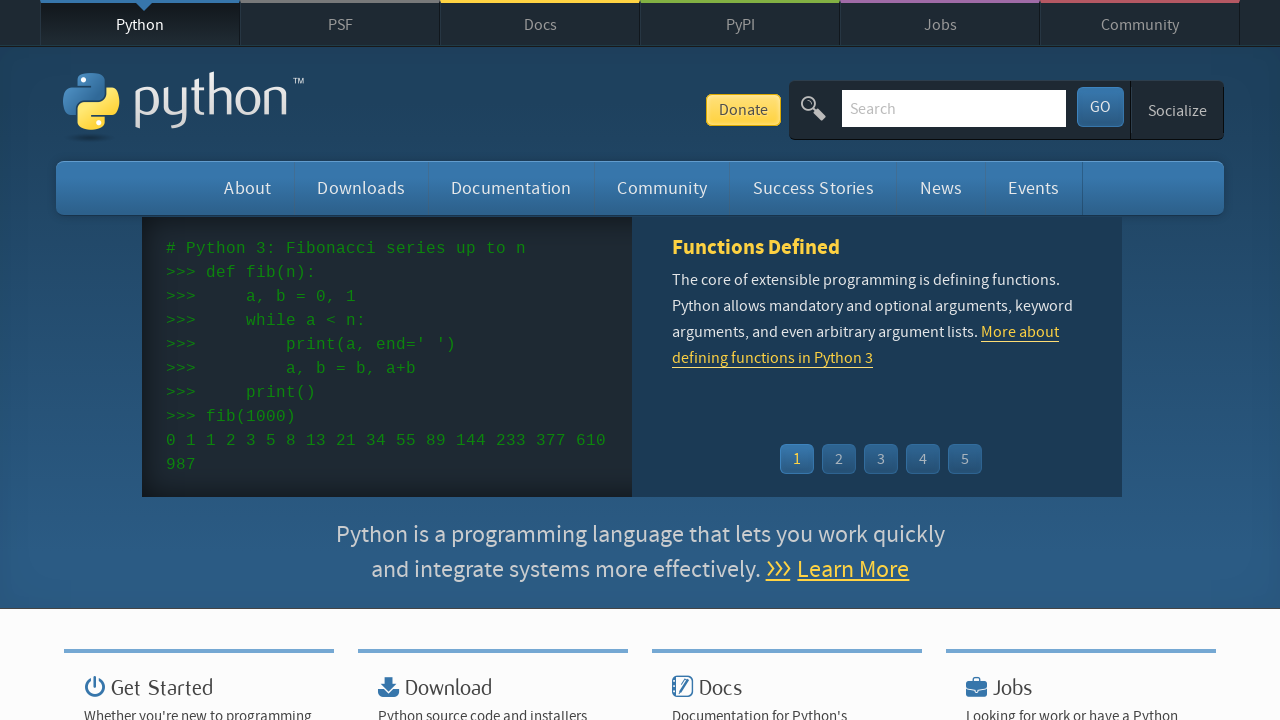

Event widget loaded
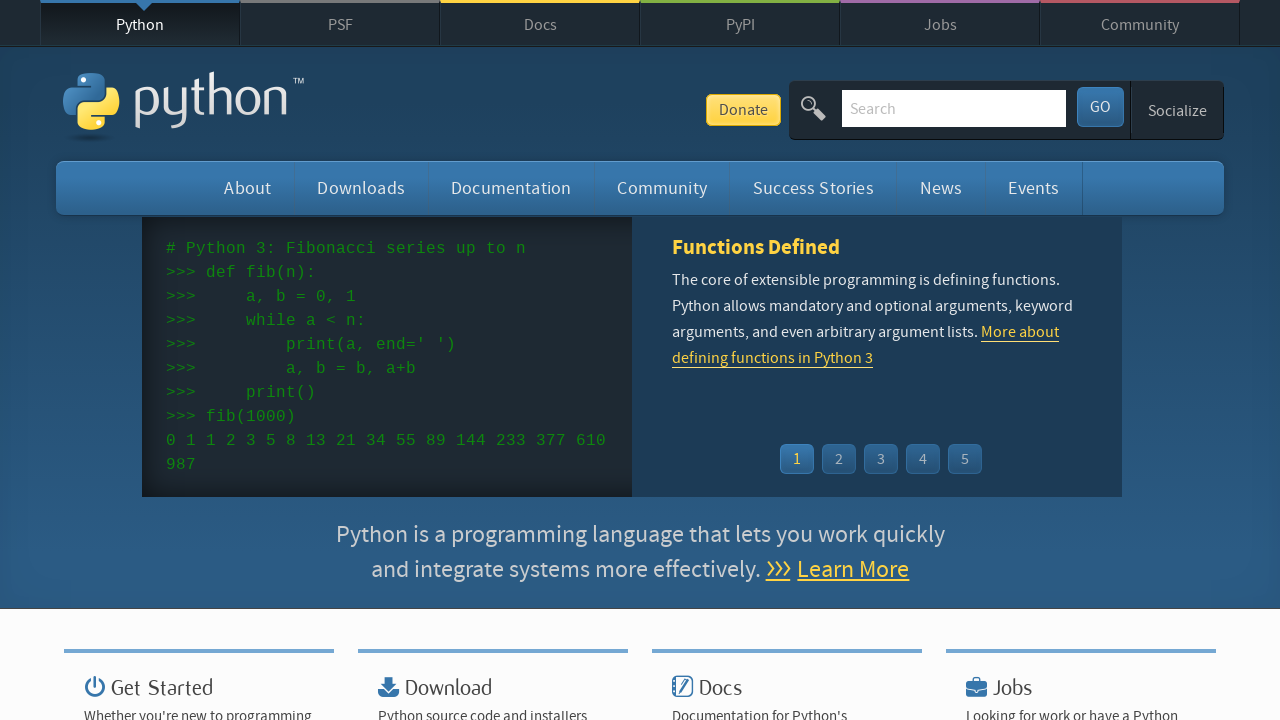

Event time elements are present in the widget
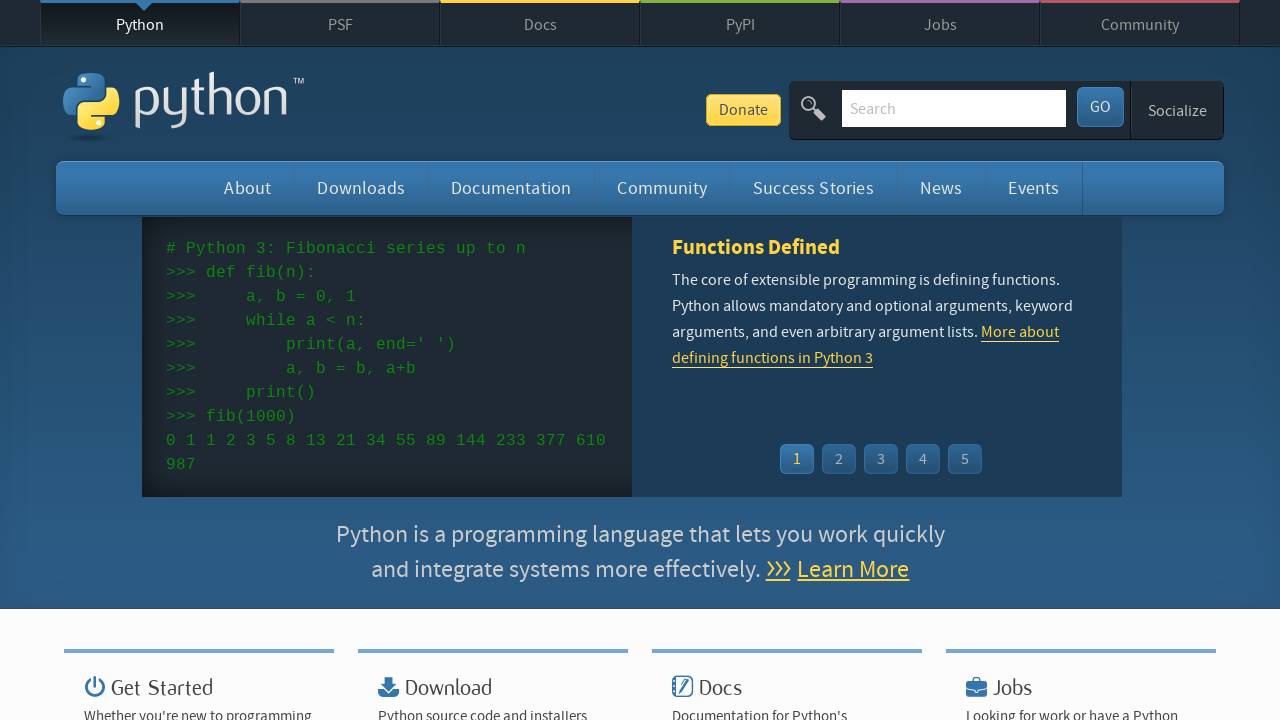

Event name links are present in the widget
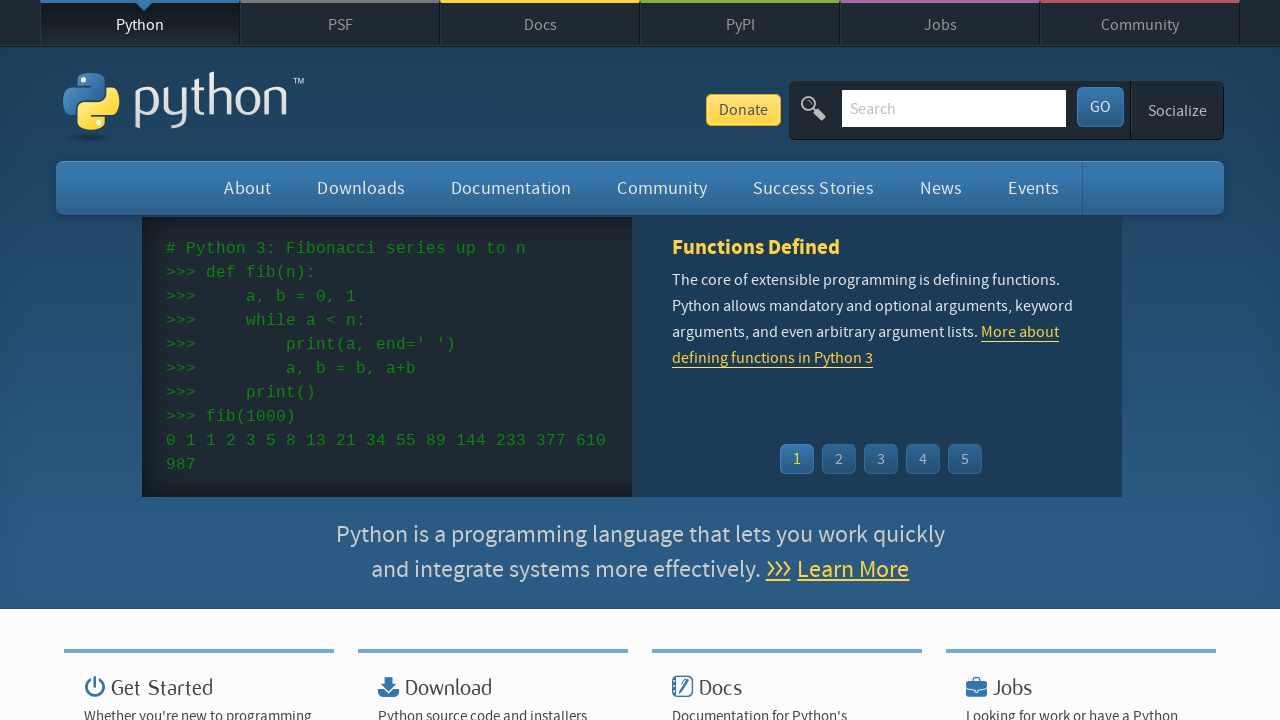

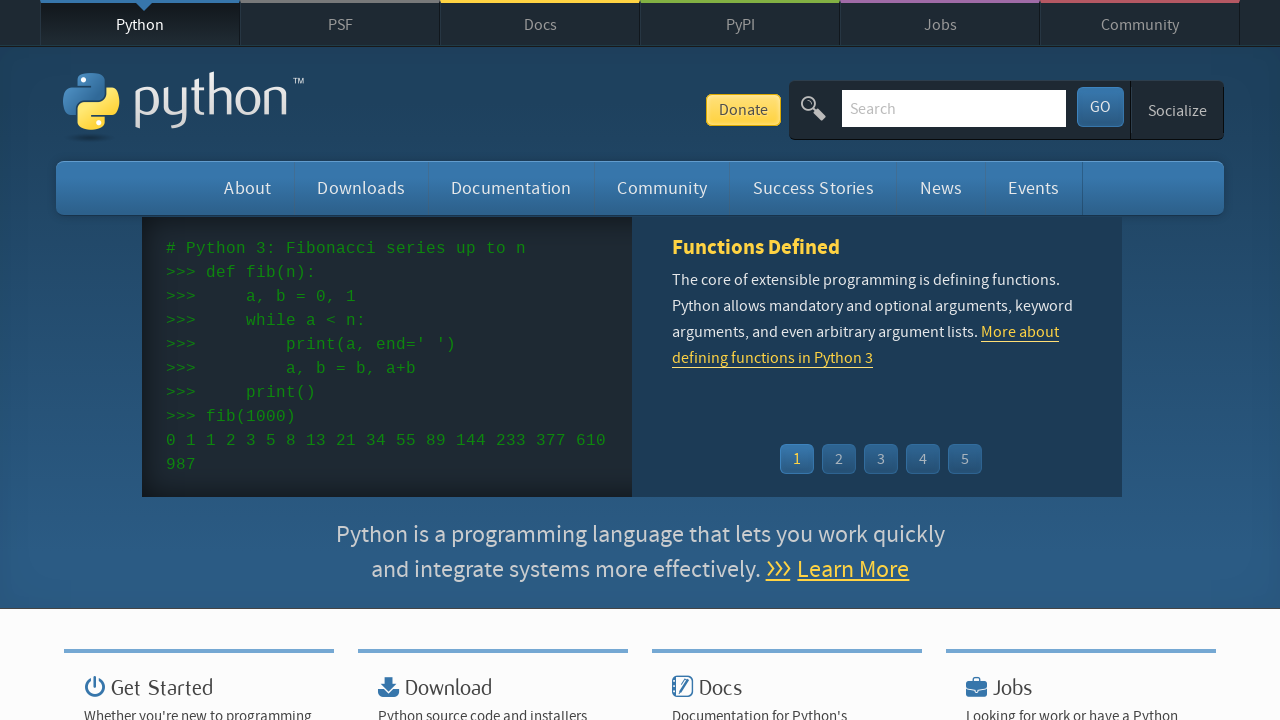